Solves the "Trial of the Stones" puzzle by entering answers to riddles. First enters "rock" for the riddle of stones, then uses the revealed password text to solve the riddle of secrets.

Starting URL: https://techstepacademy.com/trial-of-the-stones

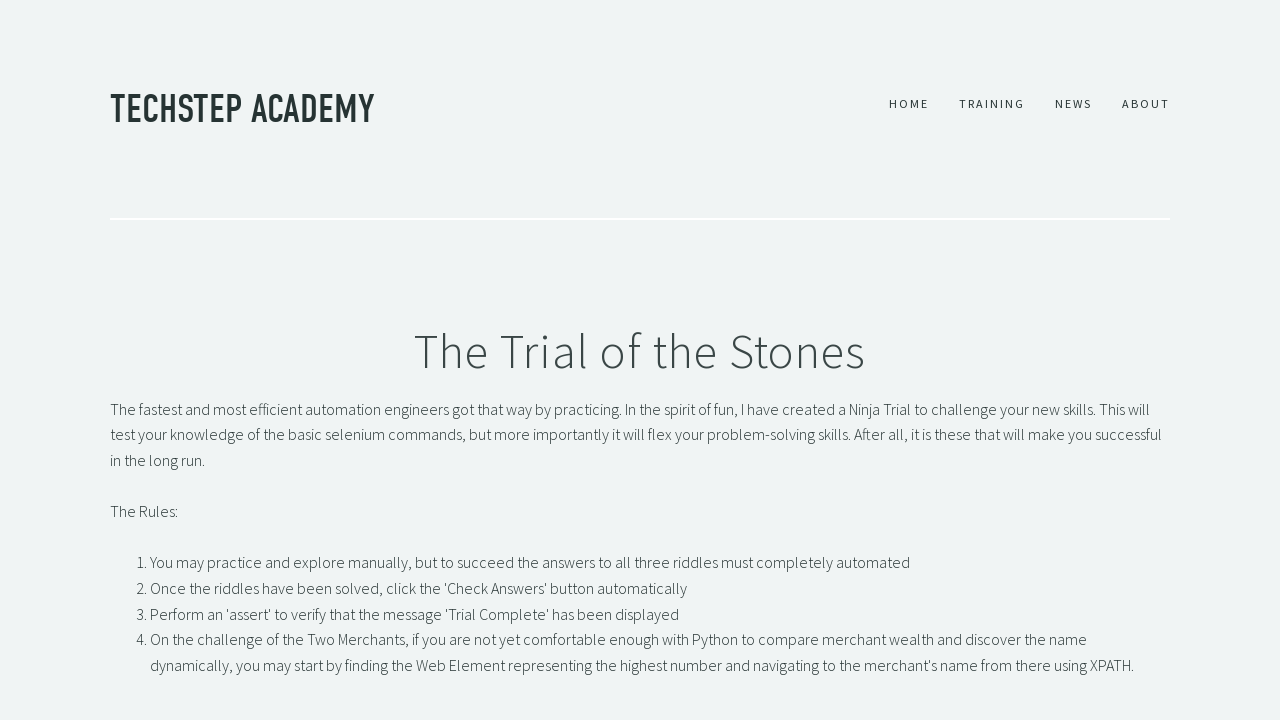

Filled riddle 1 input with 'rock' answer on input#r1Input
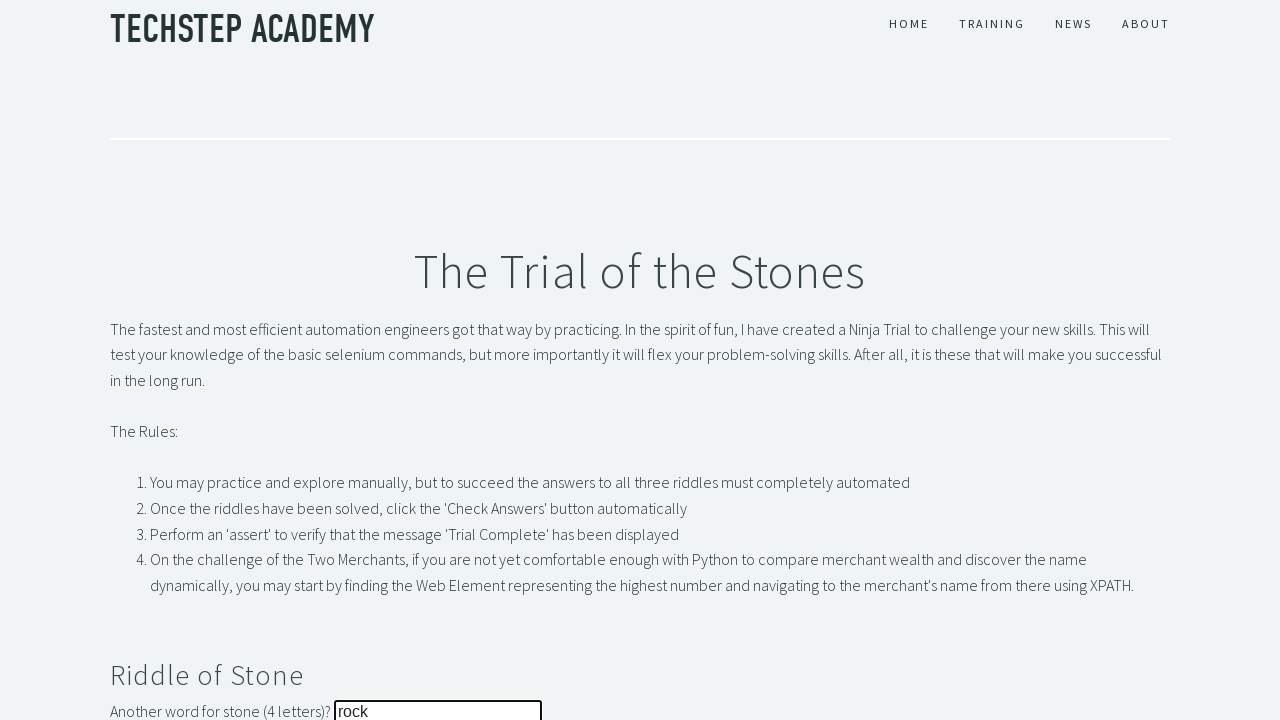

Clicked submit button for Riddle of Stones at (145, 360) on button#r1Btn
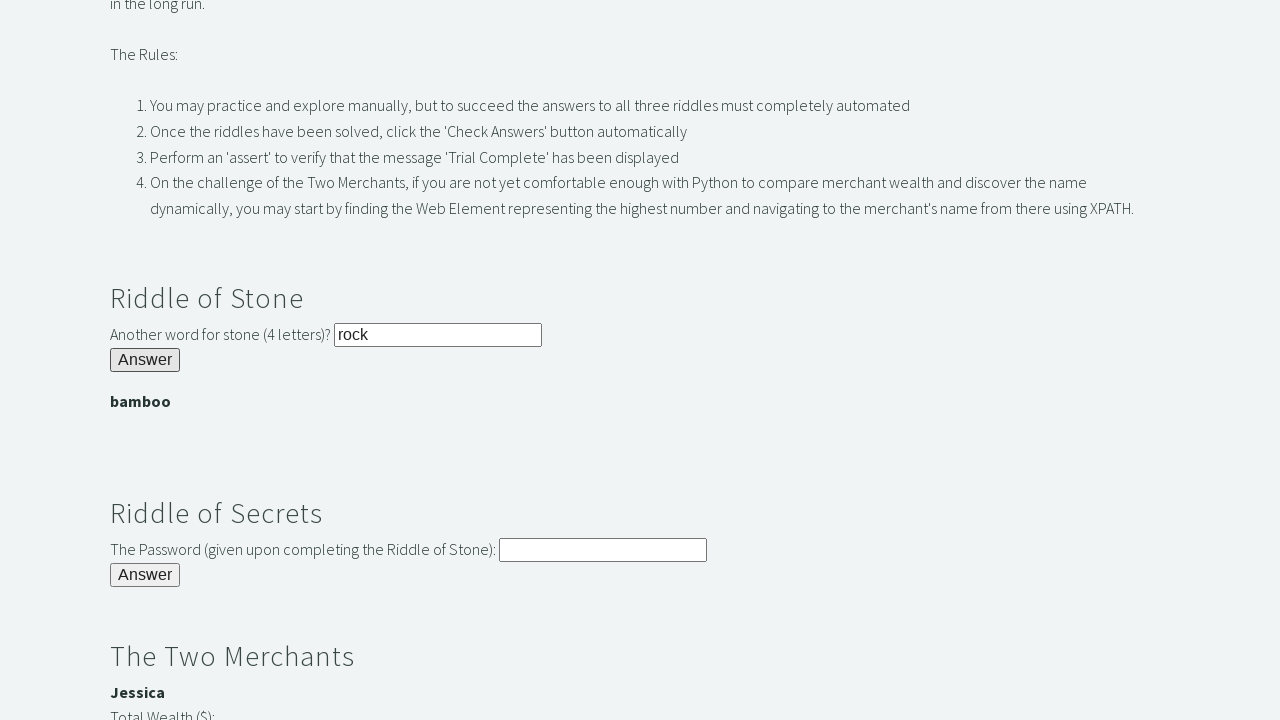

Password banner appeared with revealed text
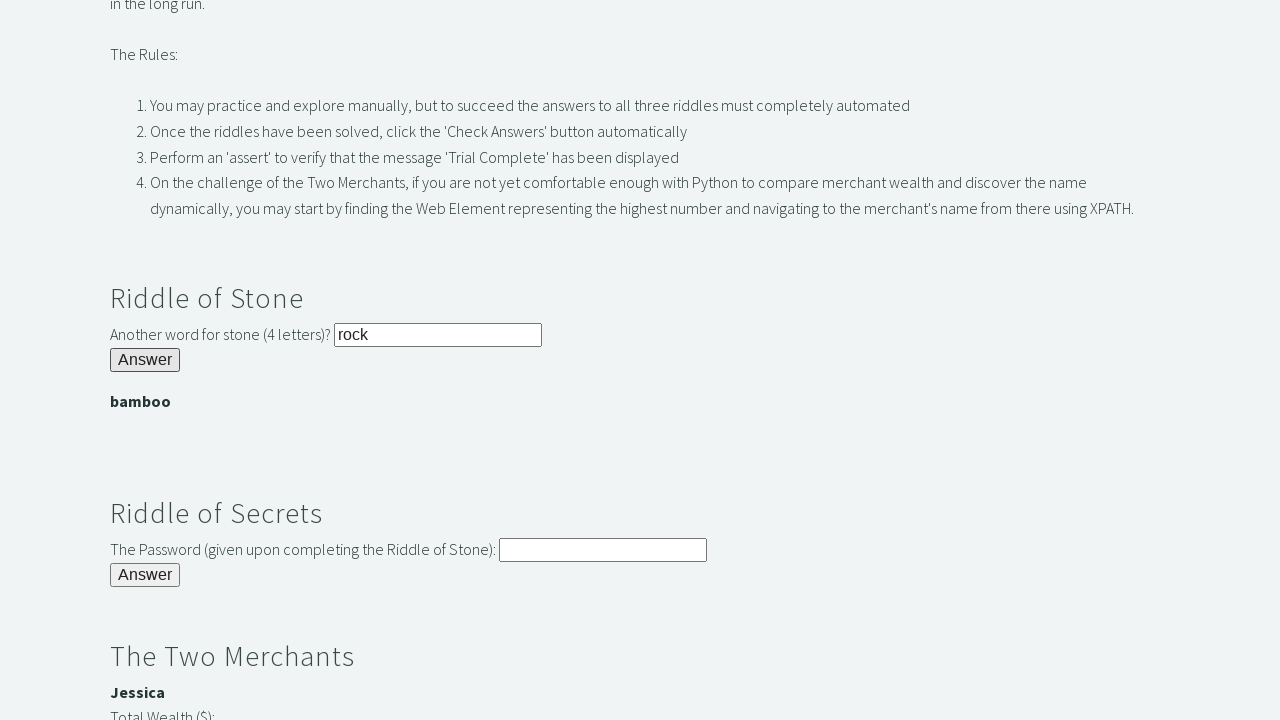

Extracted password from banner: 'bamboo'
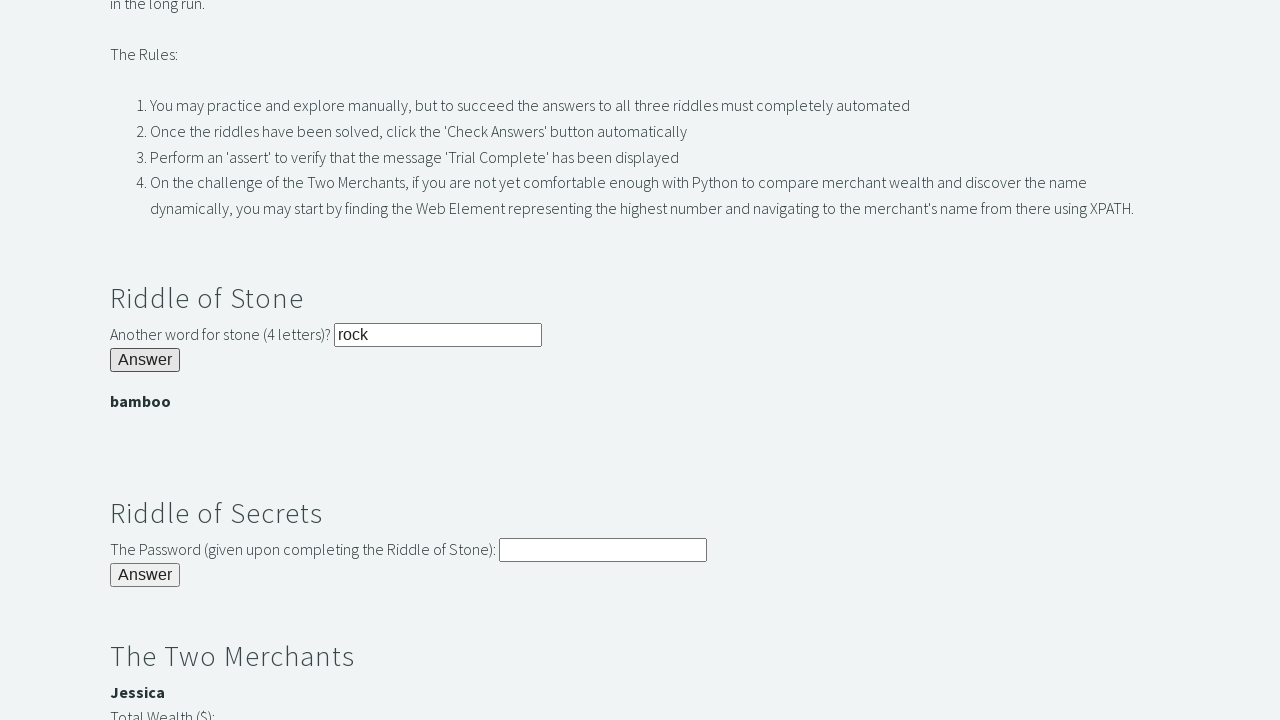

Filled riddle 2 input with revealed password on input#r2Input
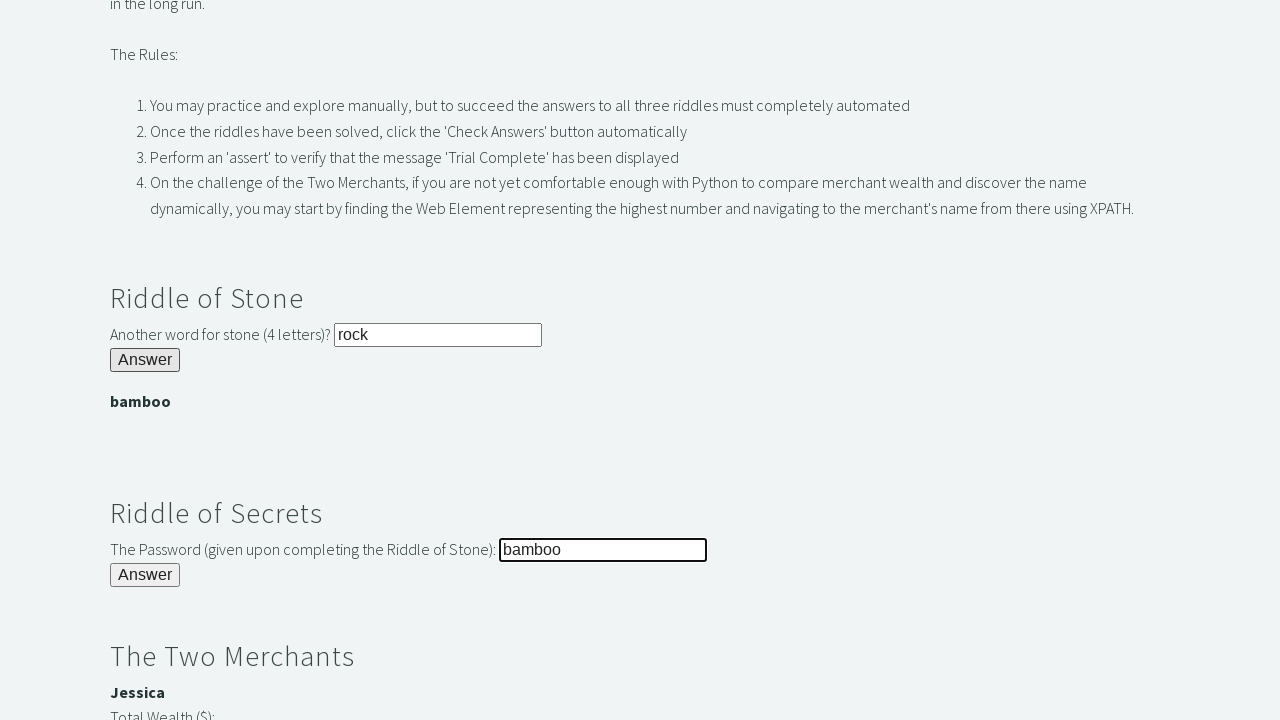

Clicked submit button for Riddle of Secrets at (145, 575) on button#r2Butn
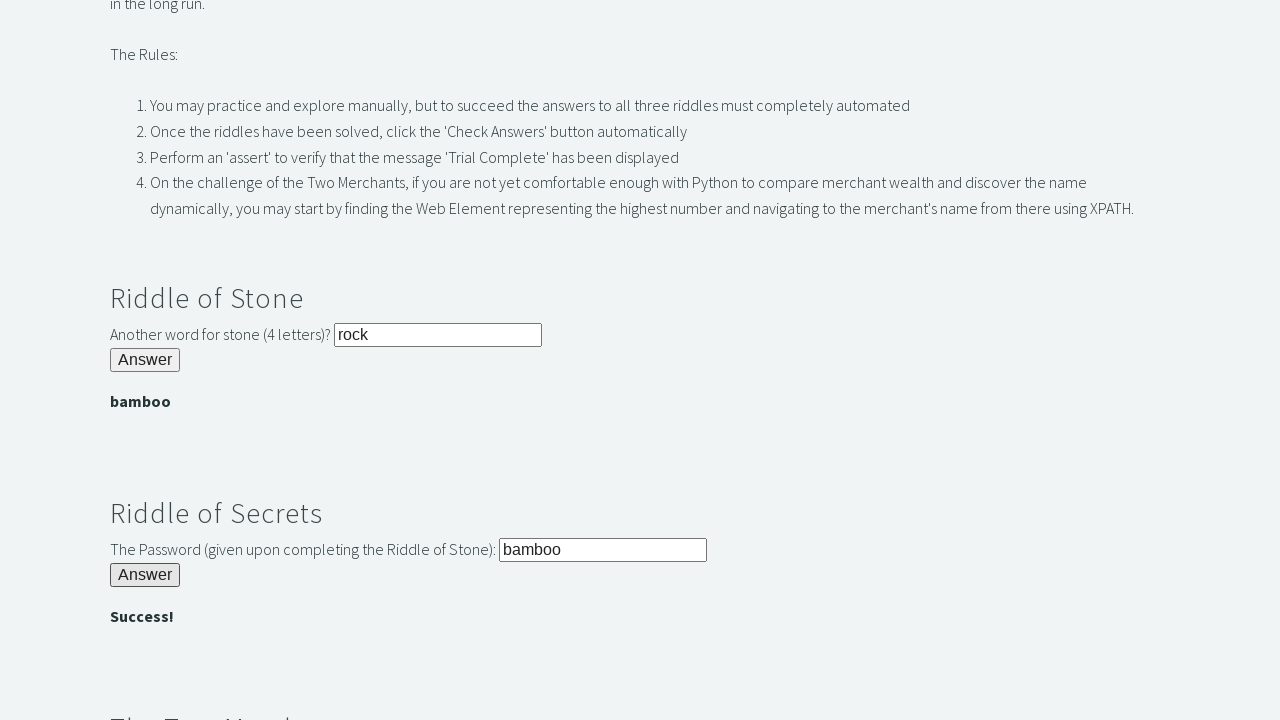

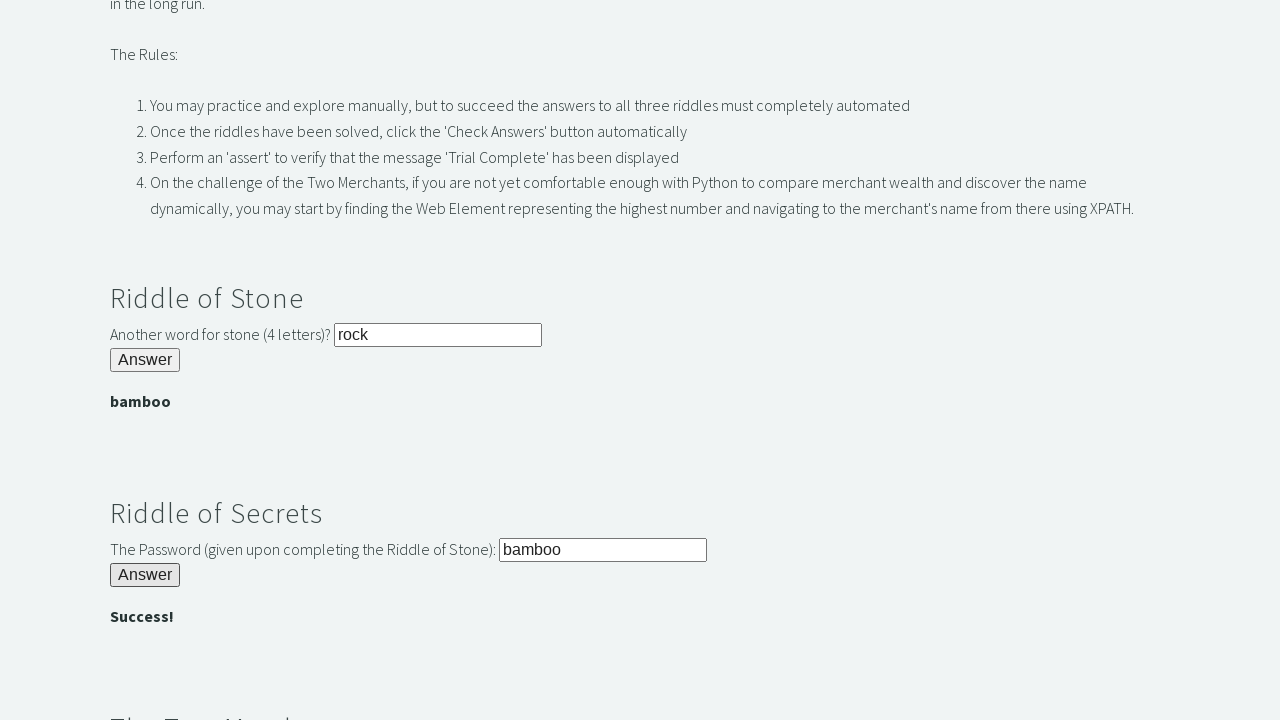